Searches the court calendar for civil case settings within a date range by unchecking non-civil categories and specifying date boundaries

Starting URL: https://odysseypa.traviscountytx.gov/JPPublicAccess/default.aspx

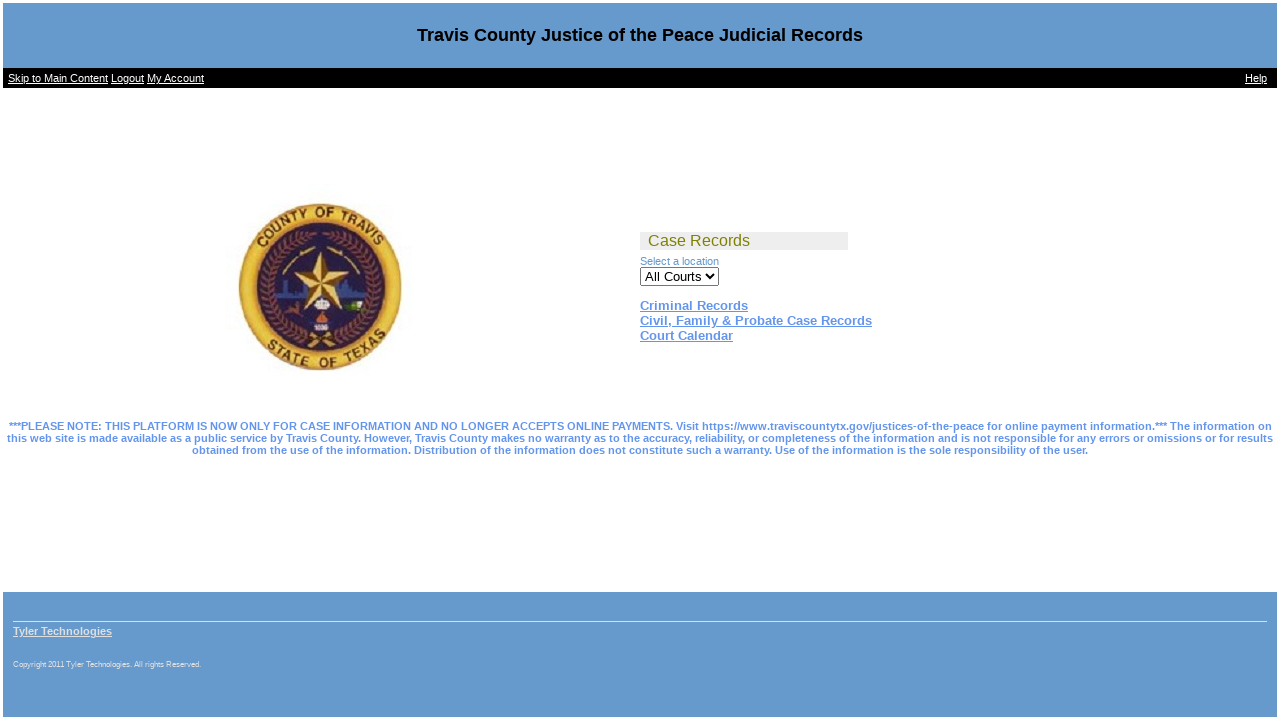

Clicked on Court Calendar link at (686, 336) on text='Court Calendar'
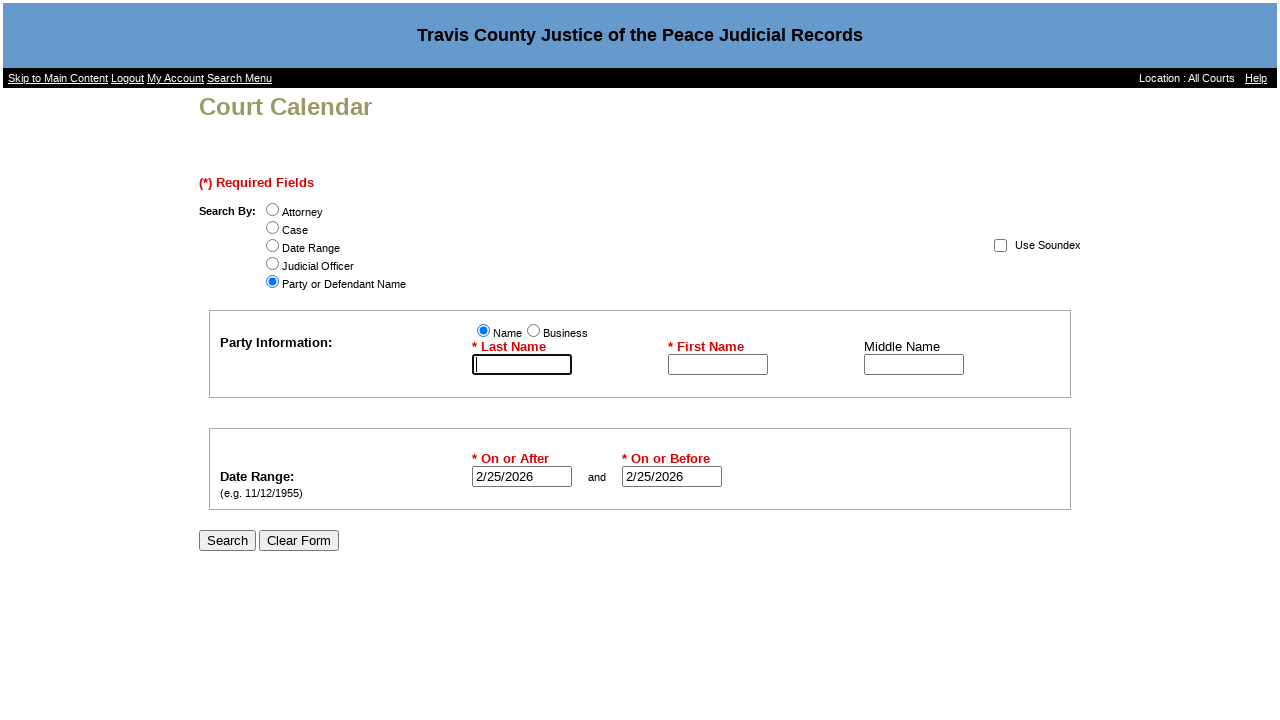

Selected Date Range radio button at (273, 246) on #DateRange
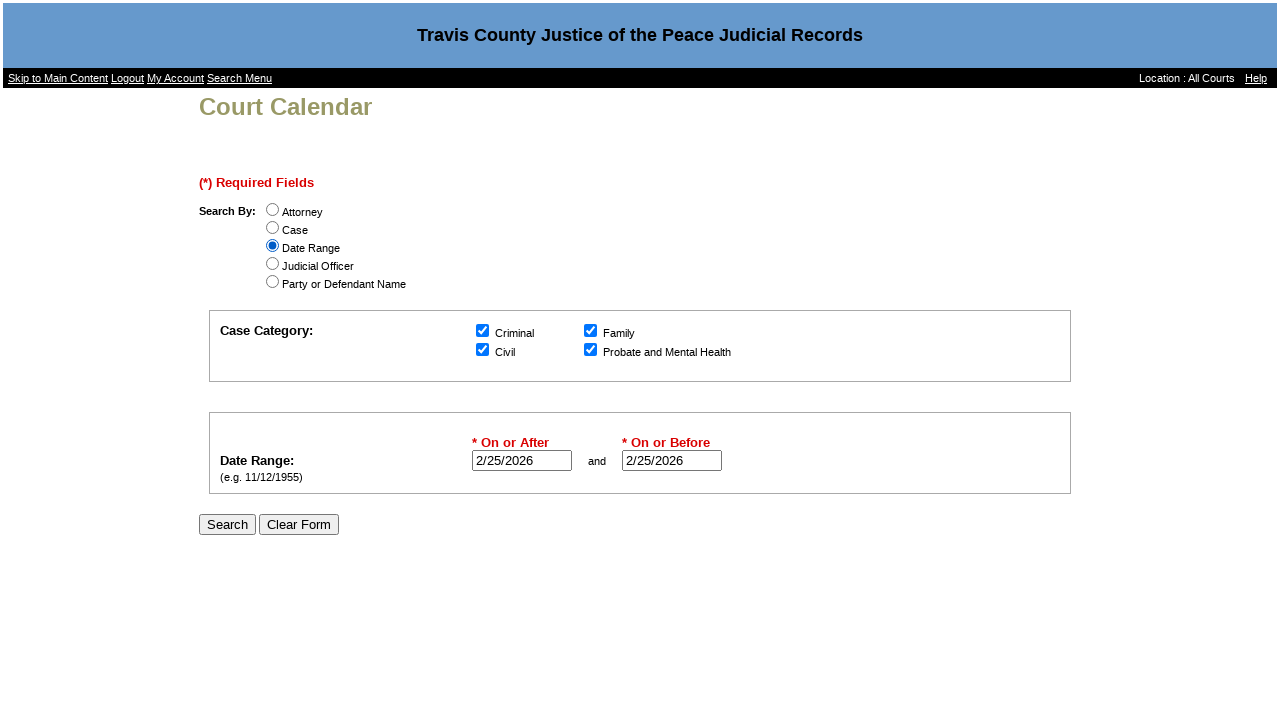

Unchecked Probate category at (591, 350) on #chkDtRangeProbate
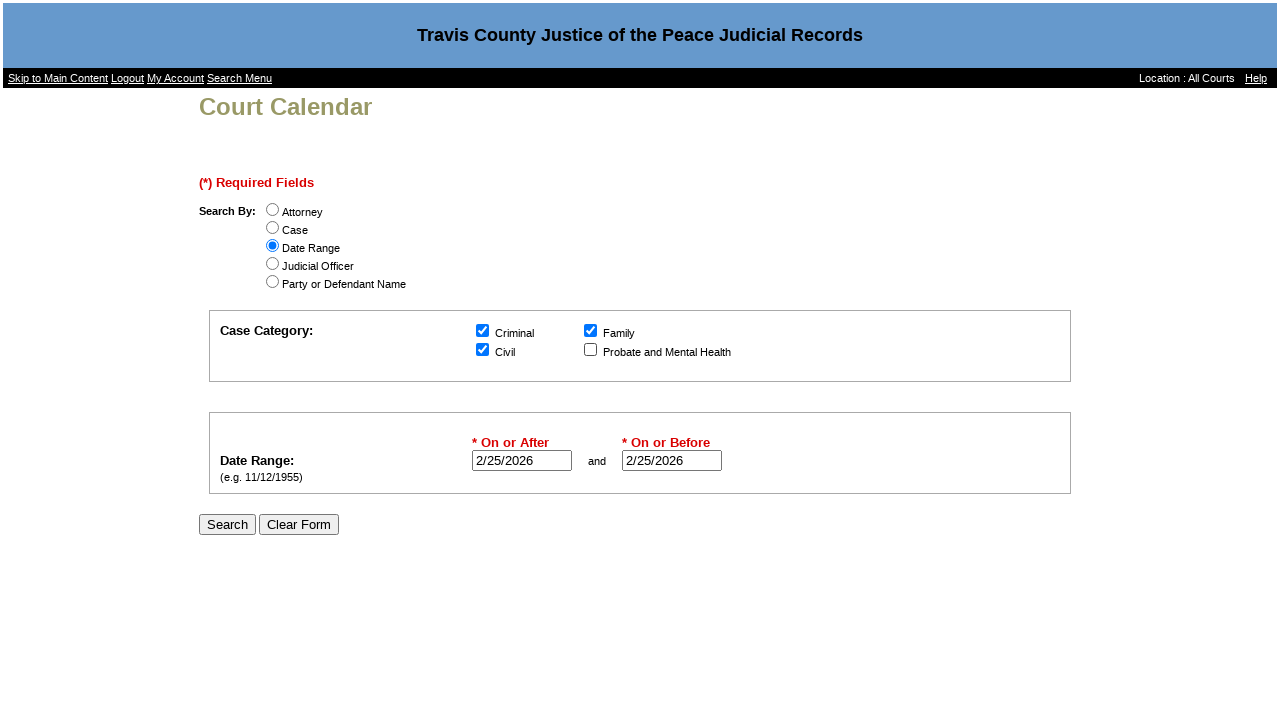

Unchecked Family category at (591, 330) on #chkDtRangeFamily
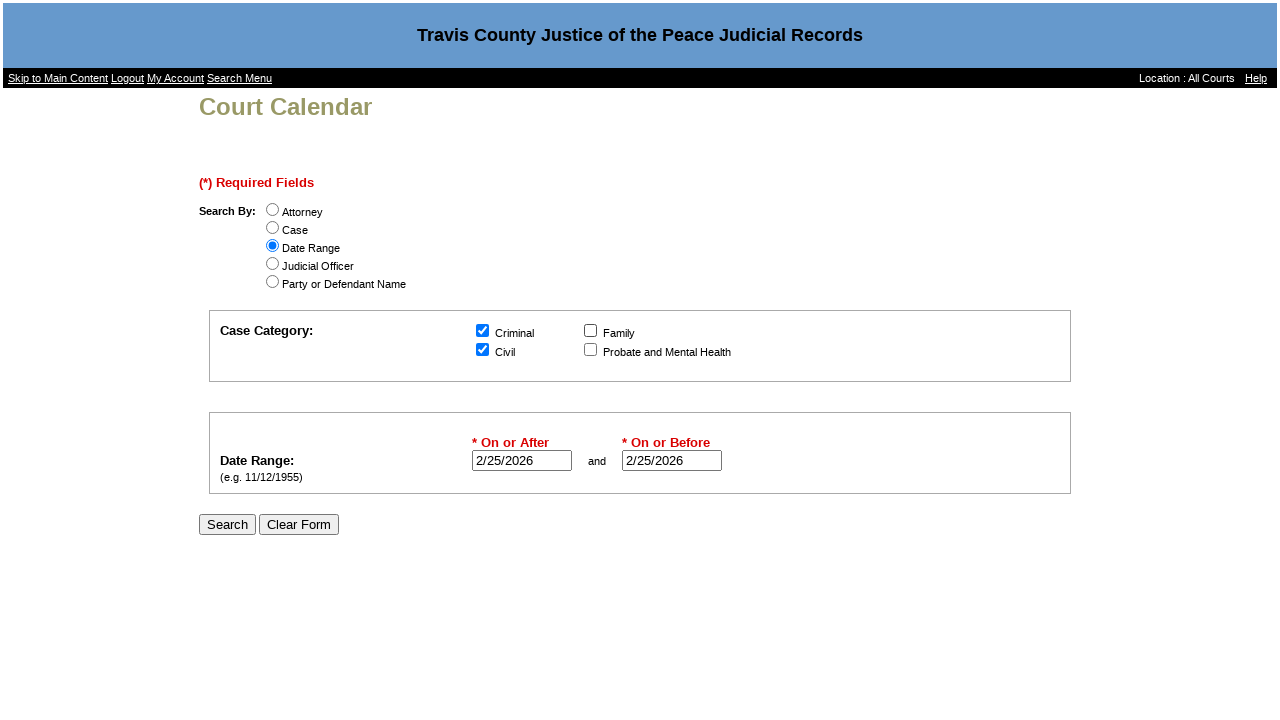

Unchecked Criminal category at (483, 330) on #chkDtRangeCriminal
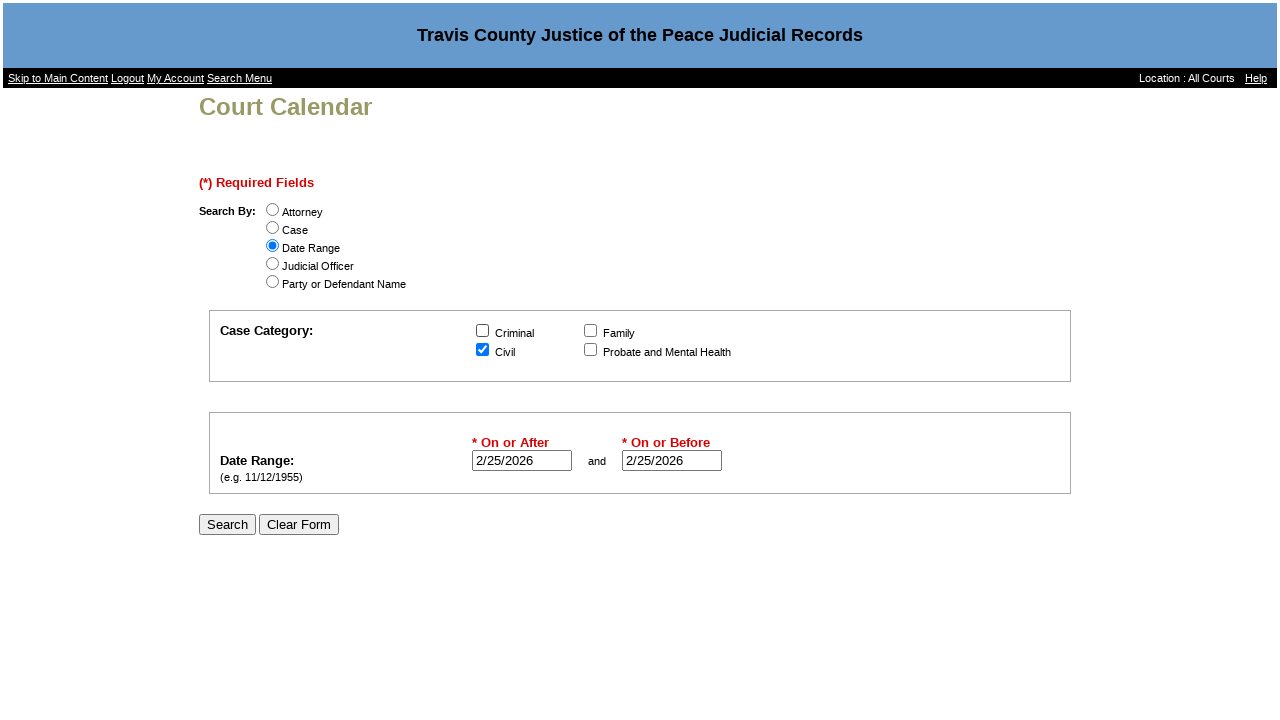

Filled 'after' date field with 01/15/2024 on #DateSettingOnAfter
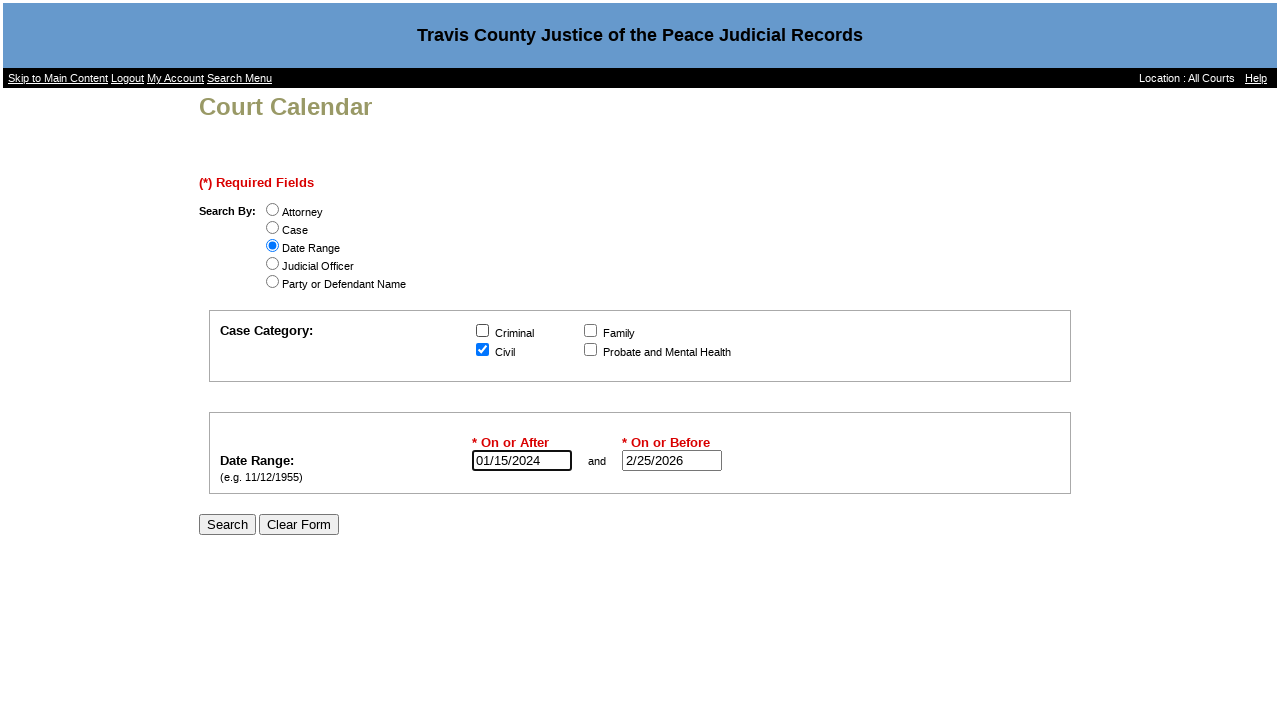

Filled 'before' date field with 01/31/2024 on #DateSettingOnBefore
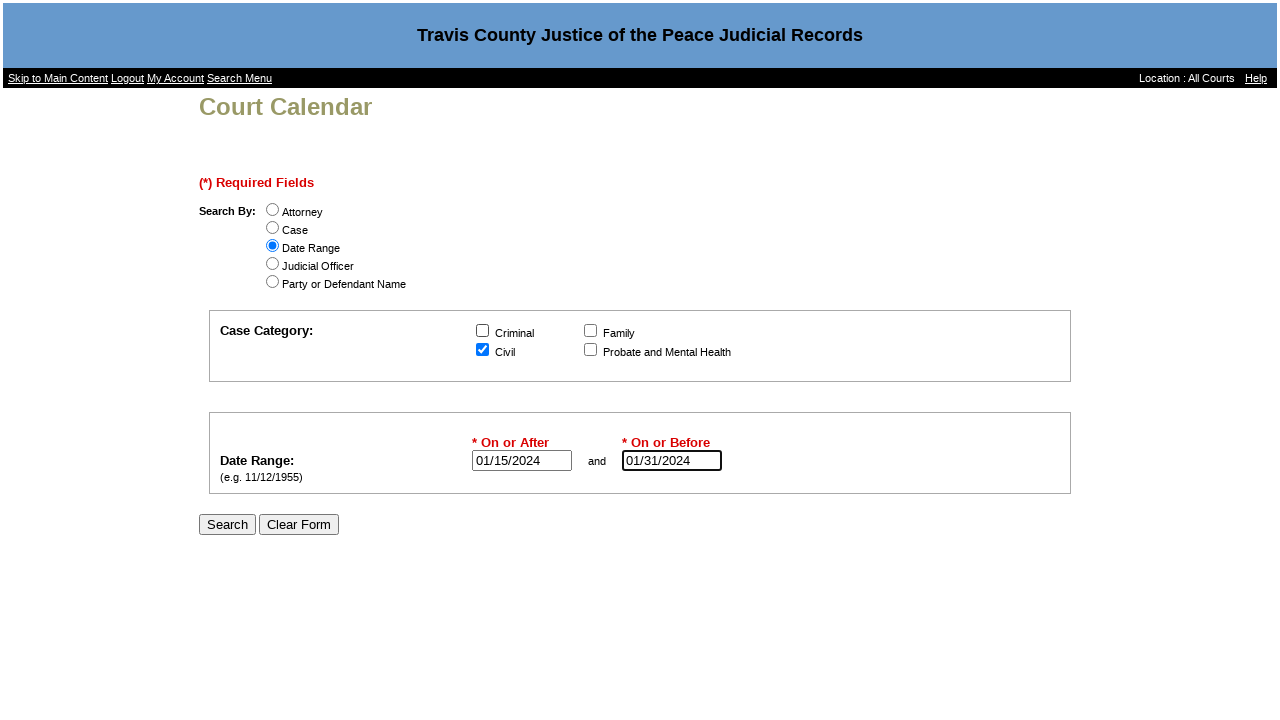

Clicked search button to query civil case settings at (228, 524) on #SearchSubmit
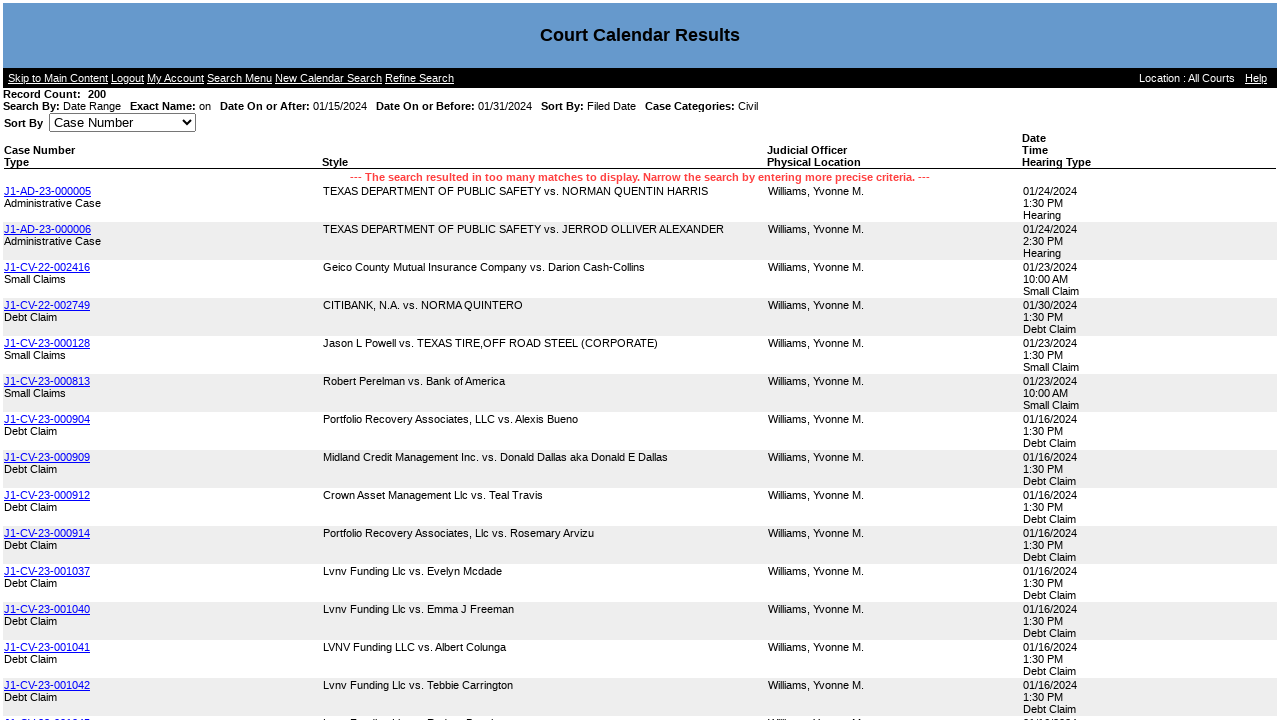

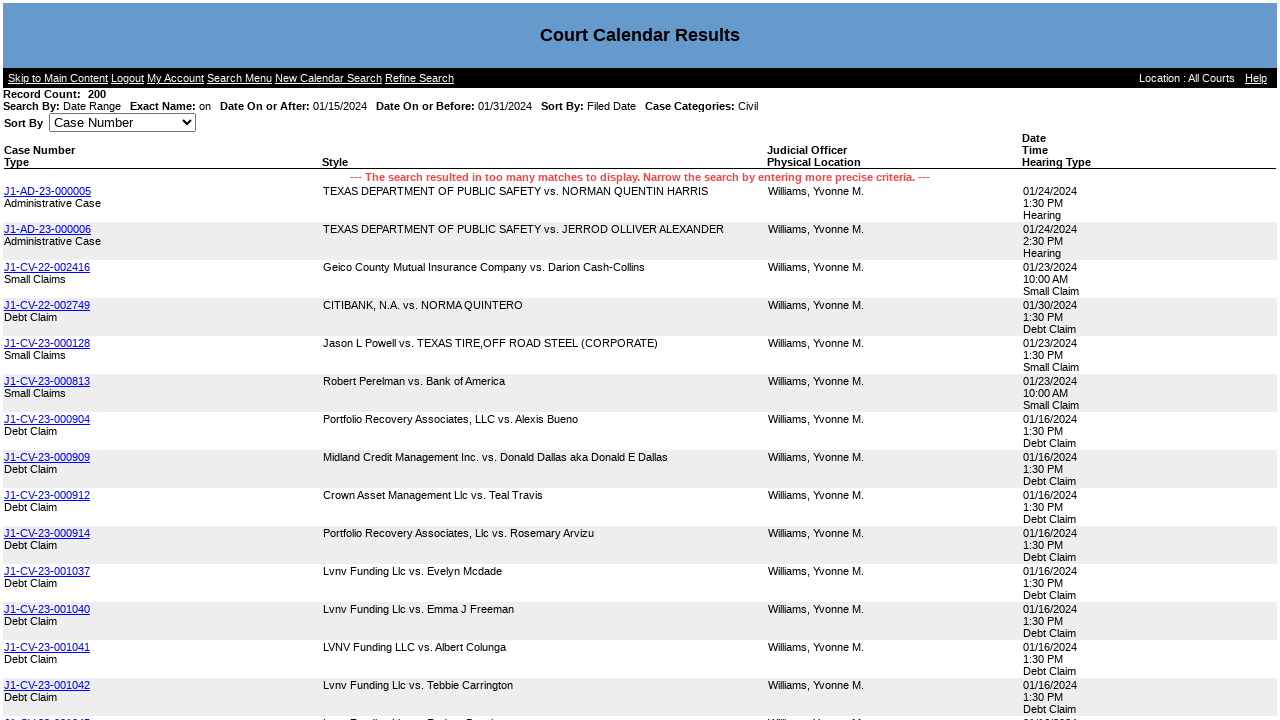